Tests JavaScript alert handling by clicking a button that triggers an alert, verifying the alert text, accepting it, and verifying the result message

Starting URL: https://testcenter.techproeducation.com/index.php?page=javascript-alerts

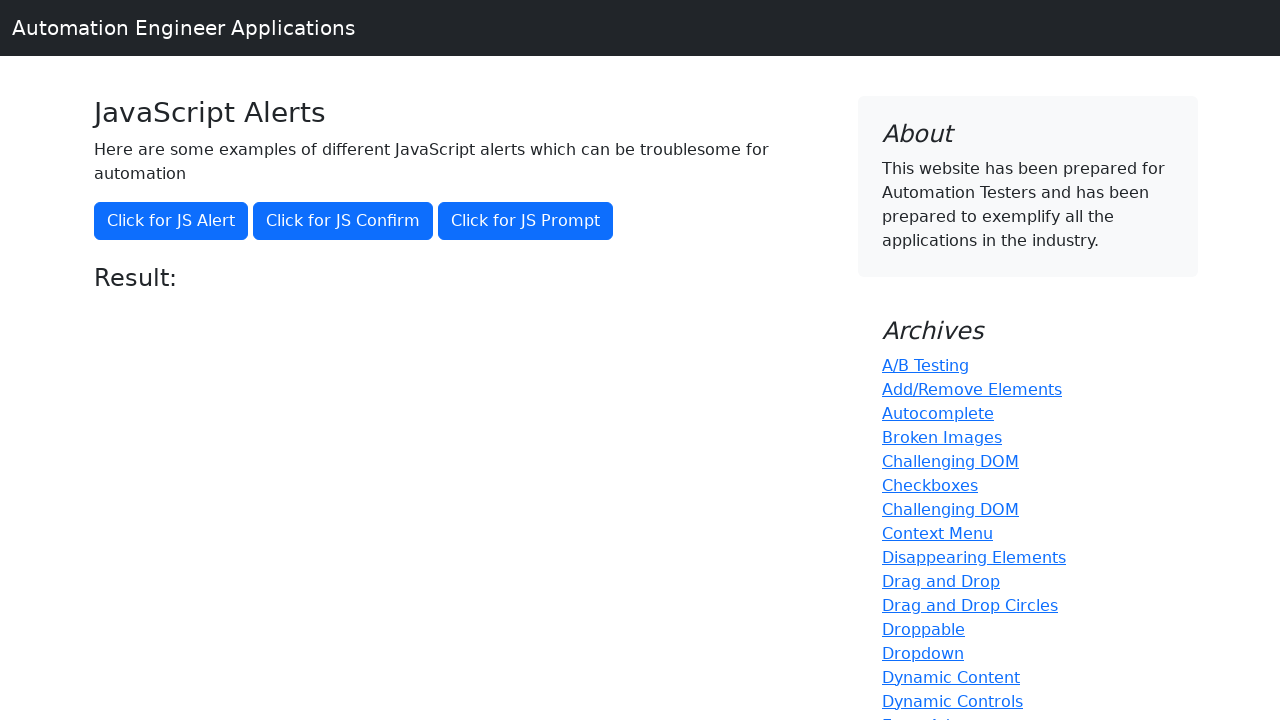

Clicked button to trigger JavaScript alert at (171, 221) on button[onclick='jsAlert()']
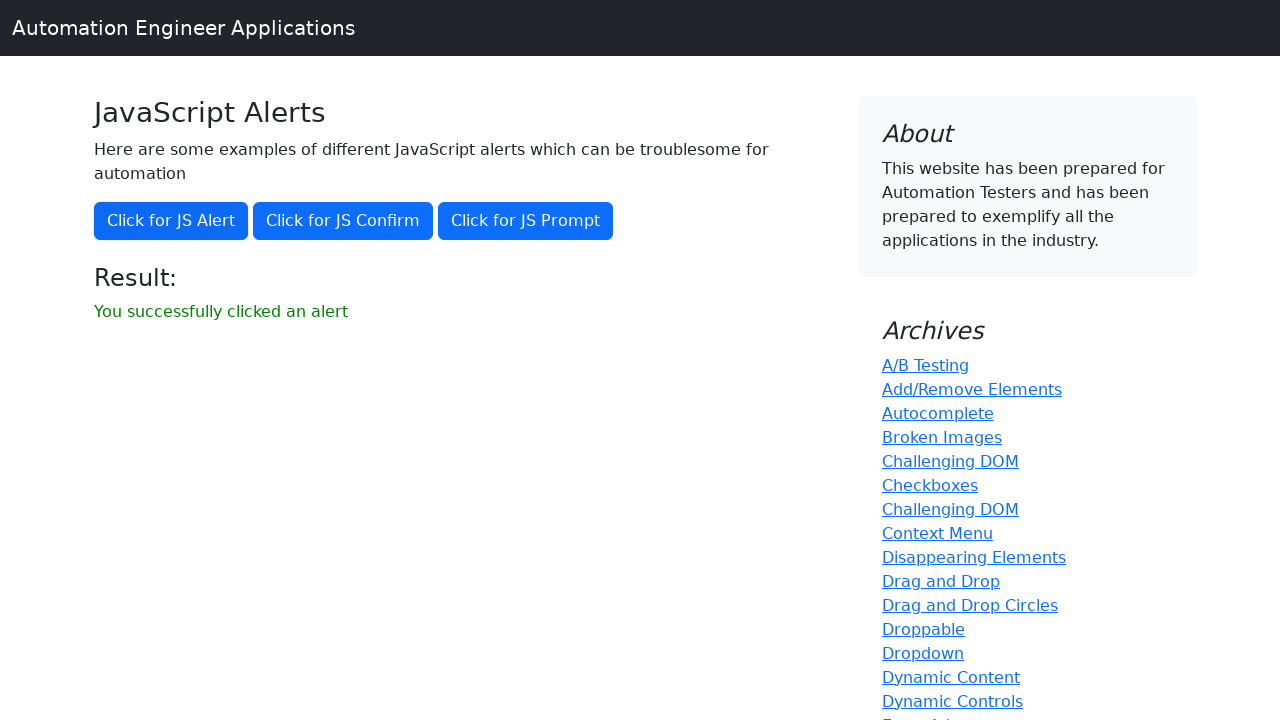

Set up dialog handler to accept alert with message 'I am a JS Alert'
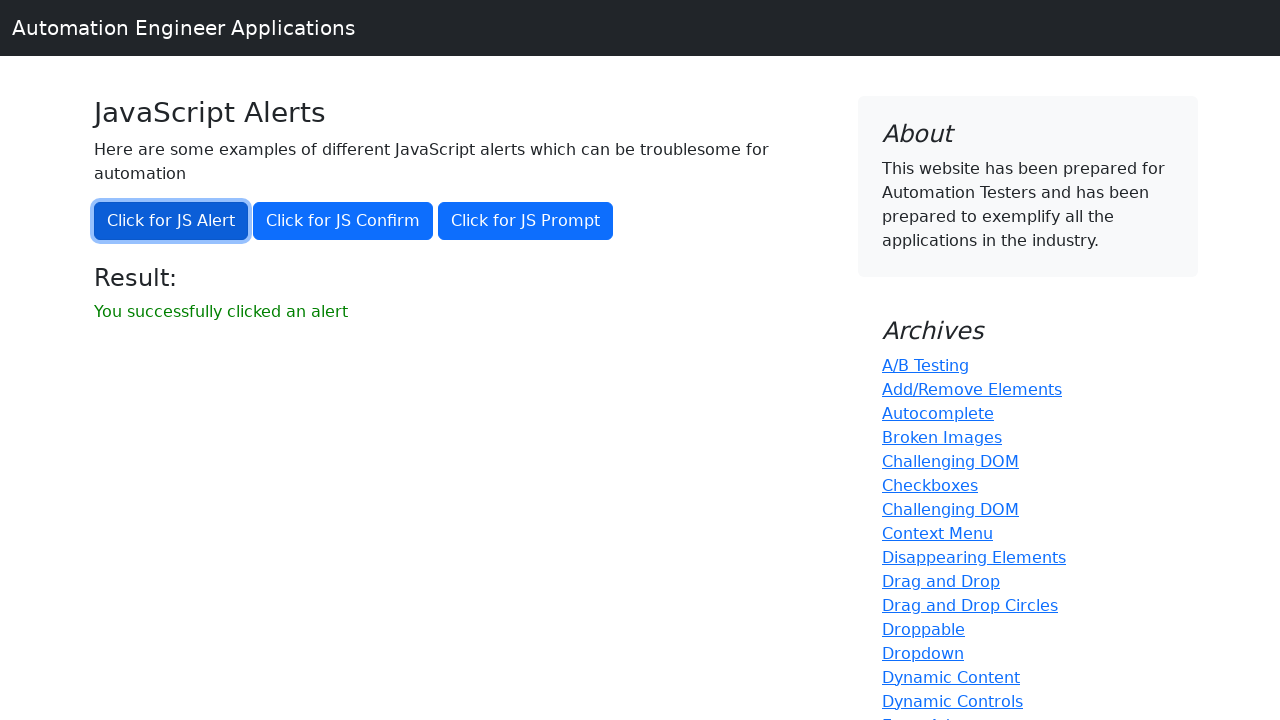

Result message element appeared after accepting alert
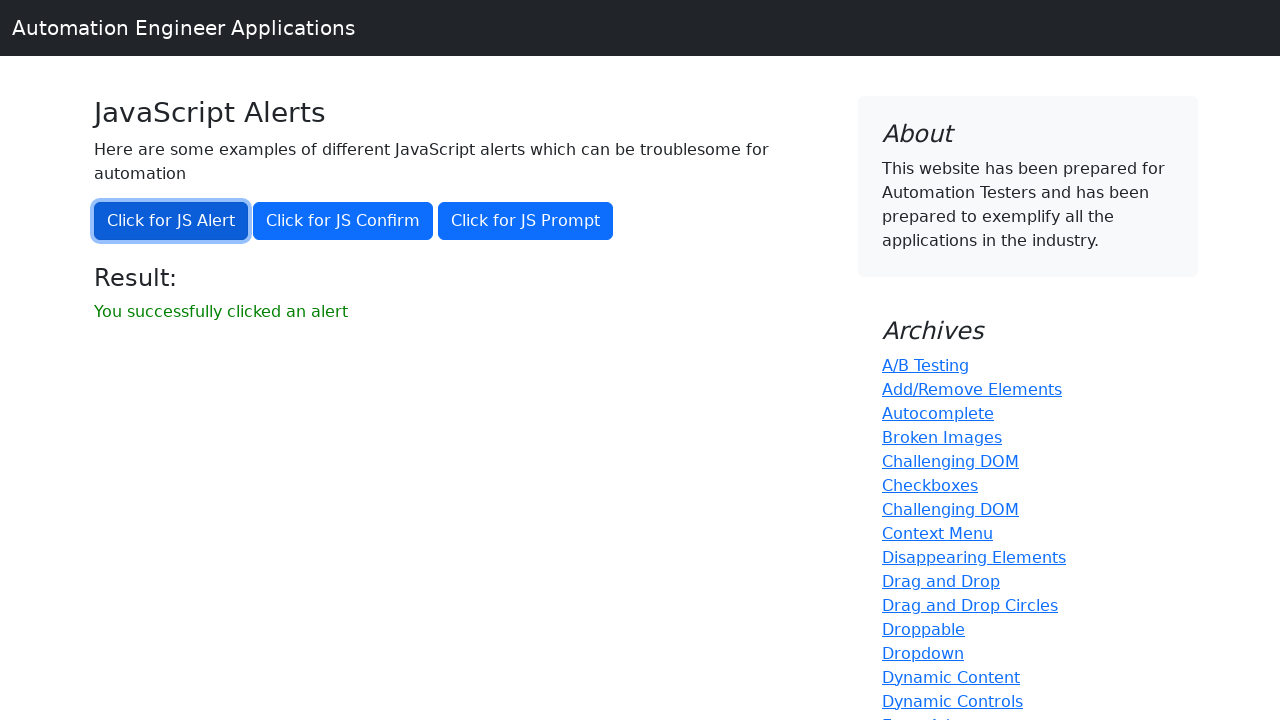

Retrieved result message text content
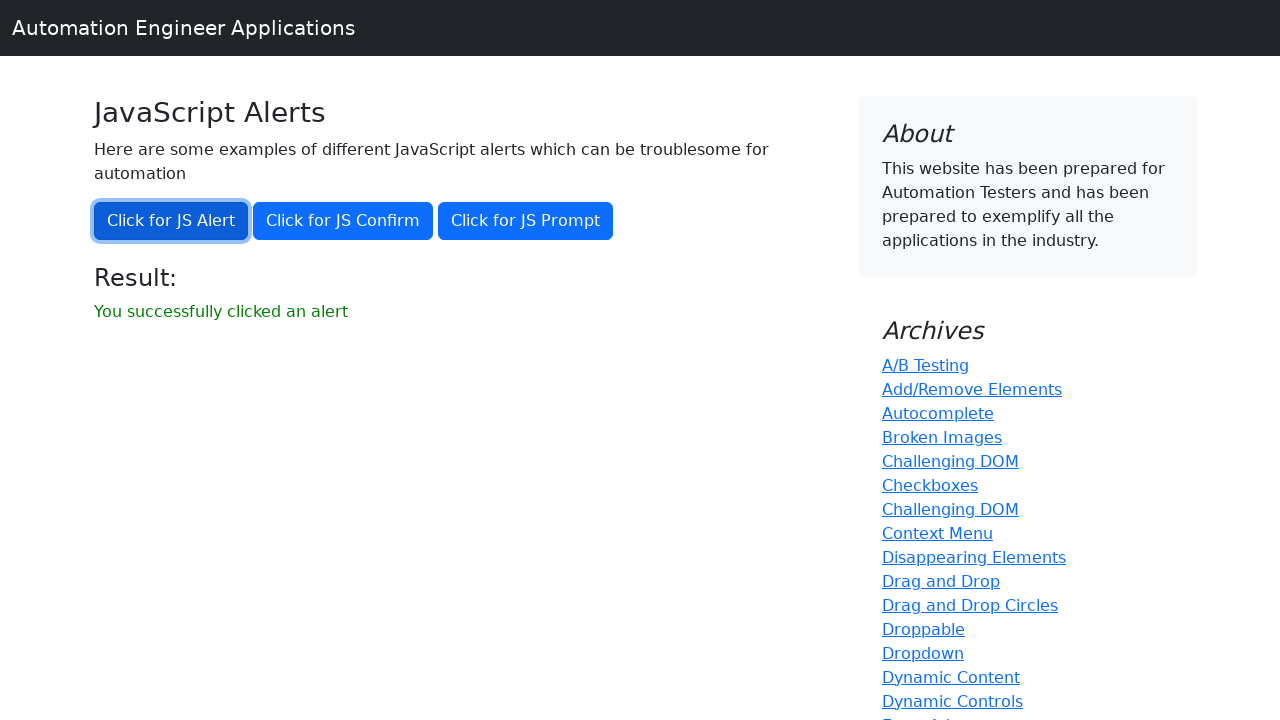

Verified result message equals 'You successfully clicked an alert'
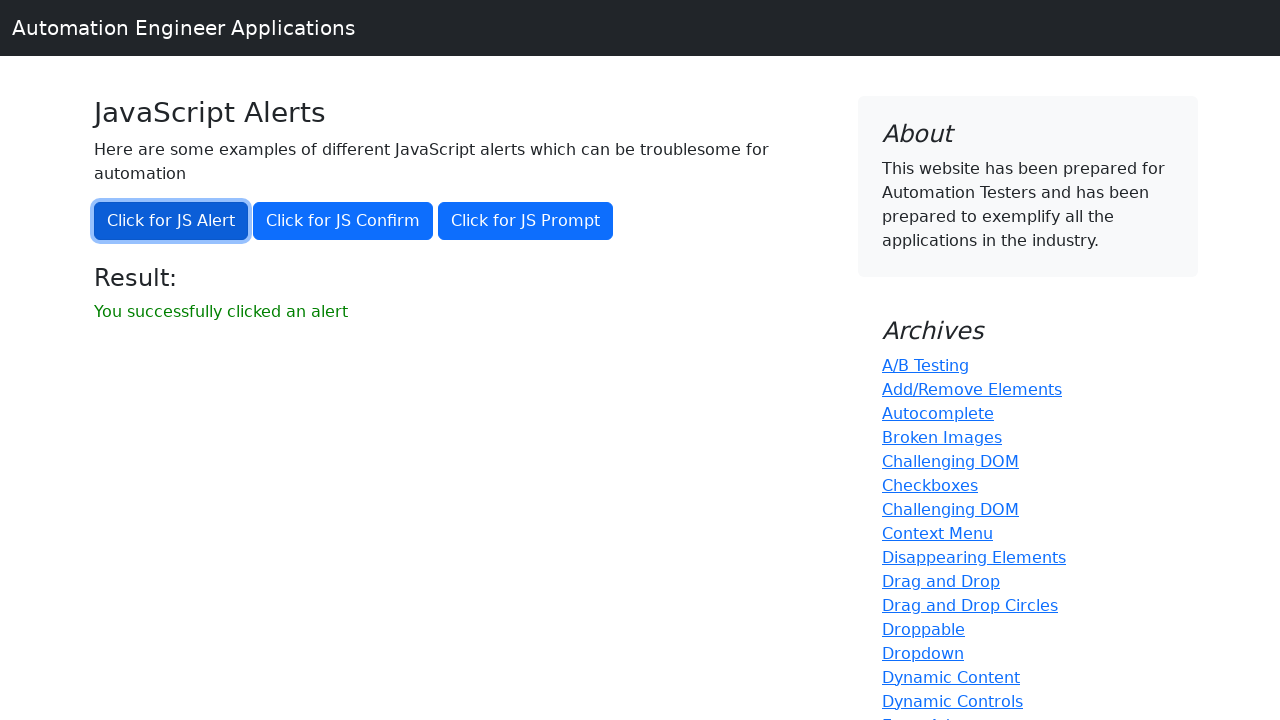

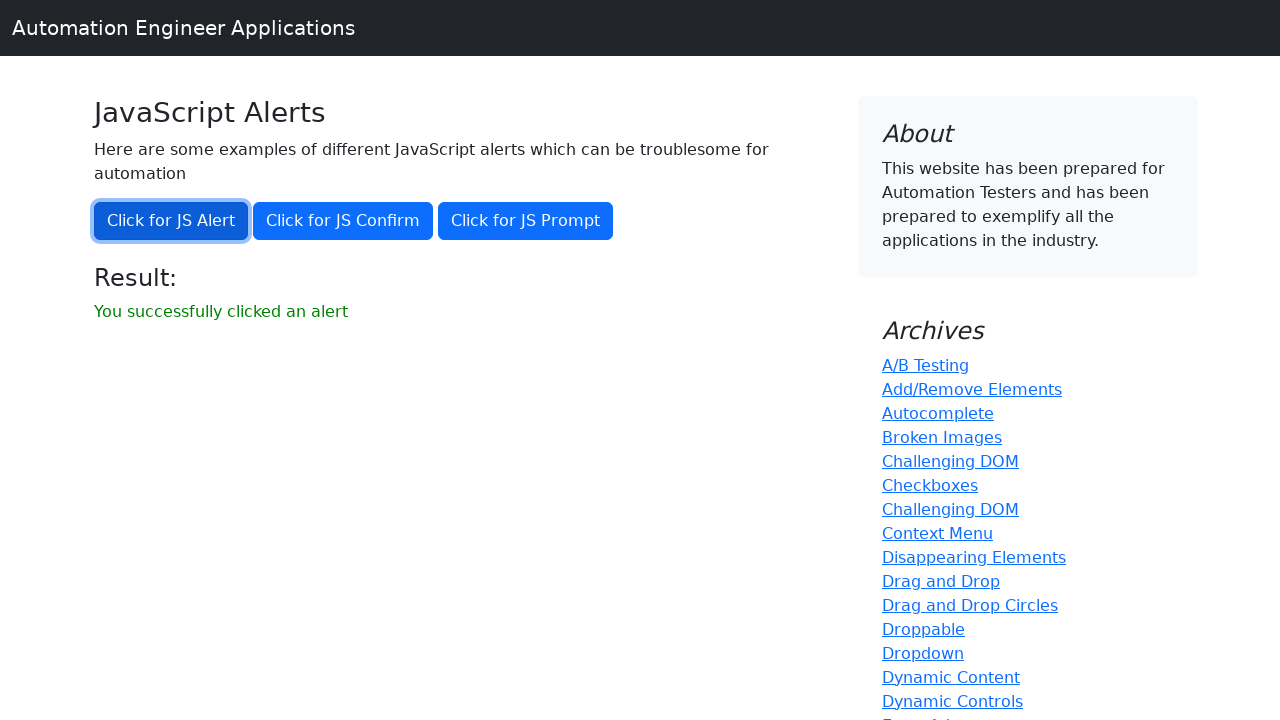